Tests interaction with an iframe by clicking on a navbar toggler element inside the iframe

Starting URL: https://www.qa-practice.com/elements/iframe/iframe_page

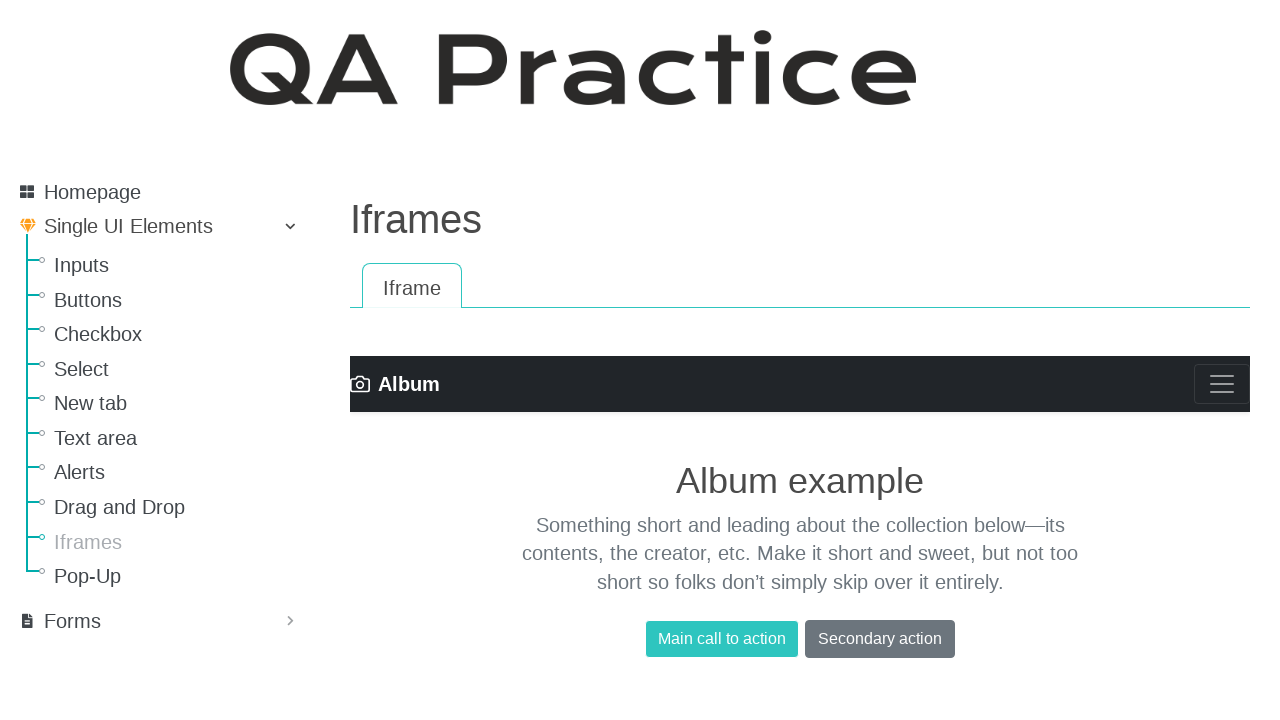

Navigated to iframe test page
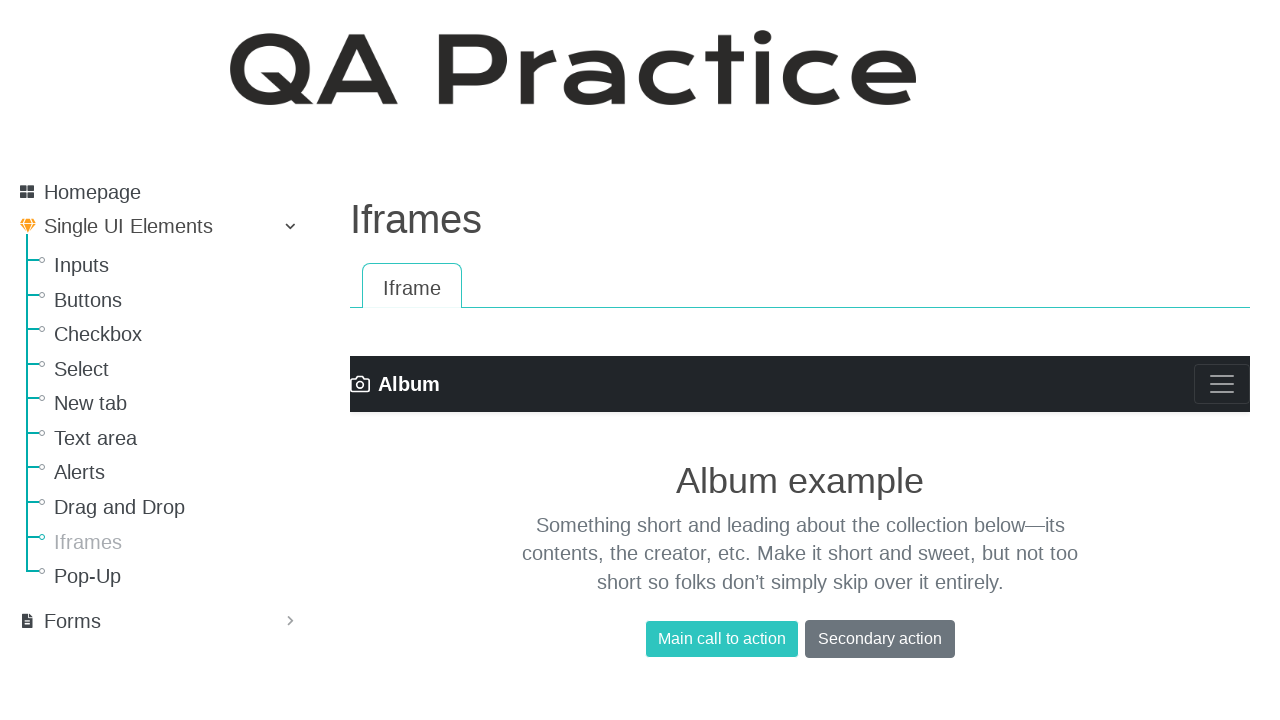

Clicked navbar toggler element inside iframe at (1222, 384) on iframe >> internal:control=enter-frame >> .navbar-toggler-icon
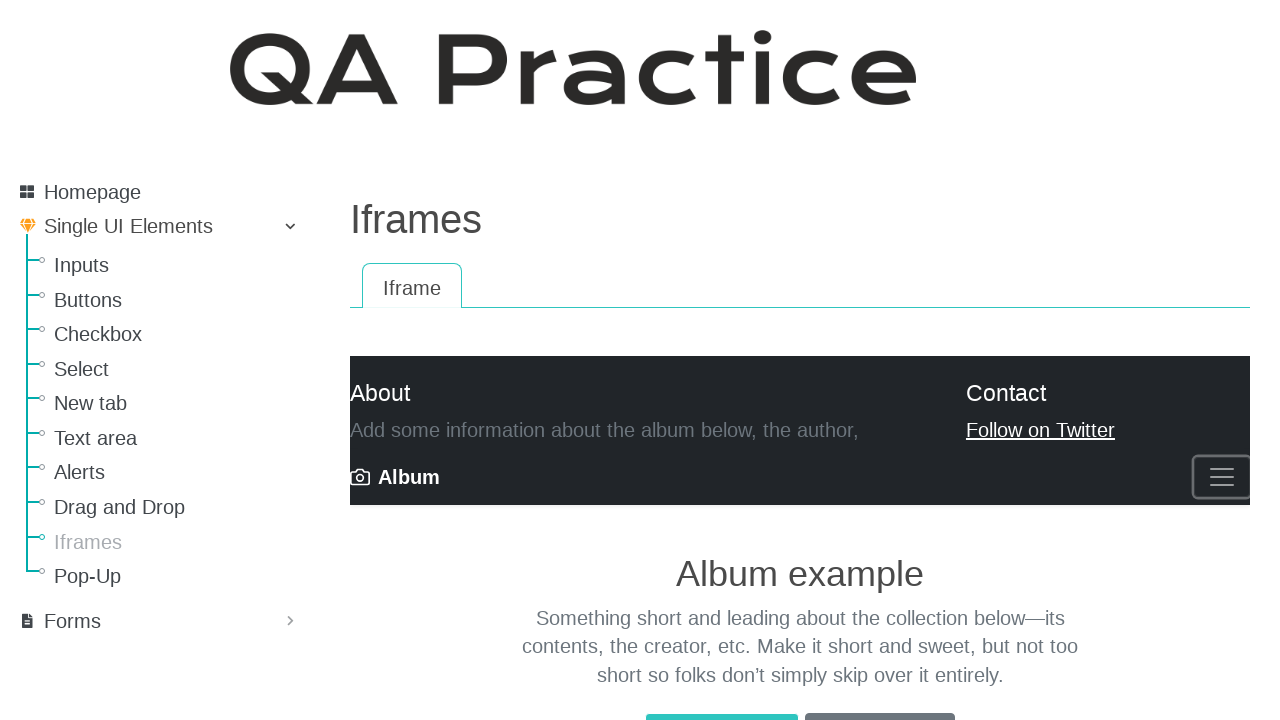

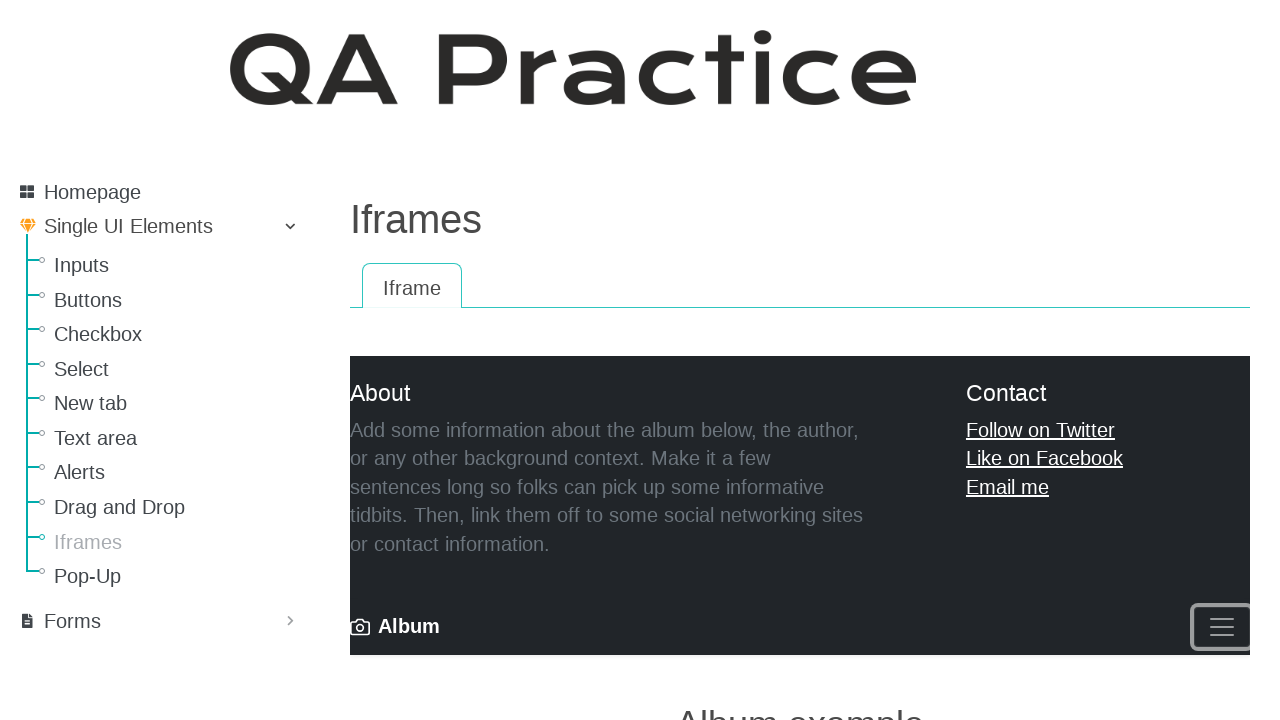